Tests a simple form by filling in first name, last name, city, and country fields using different selector strategies, then submits the form

Starting URL: http://suninjuly.github.io/simple_form_find_task.html

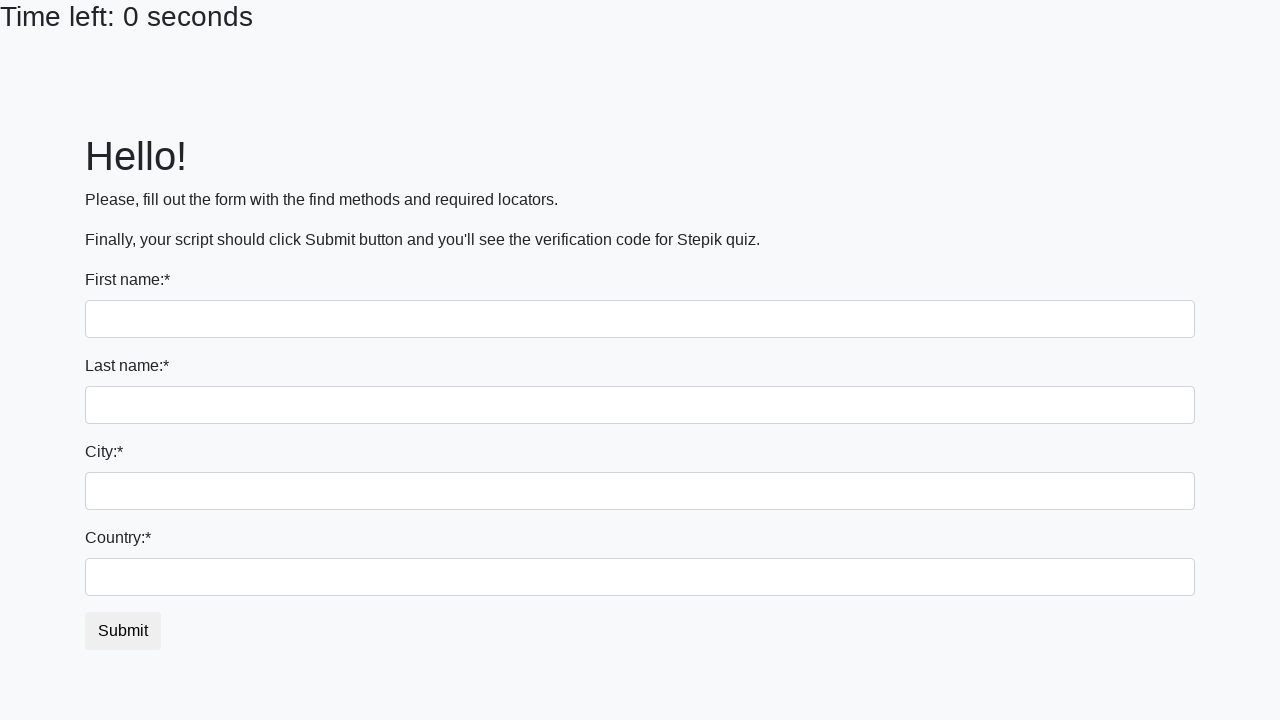

Filled first name field with 'Ivan' on input[name='first_name']
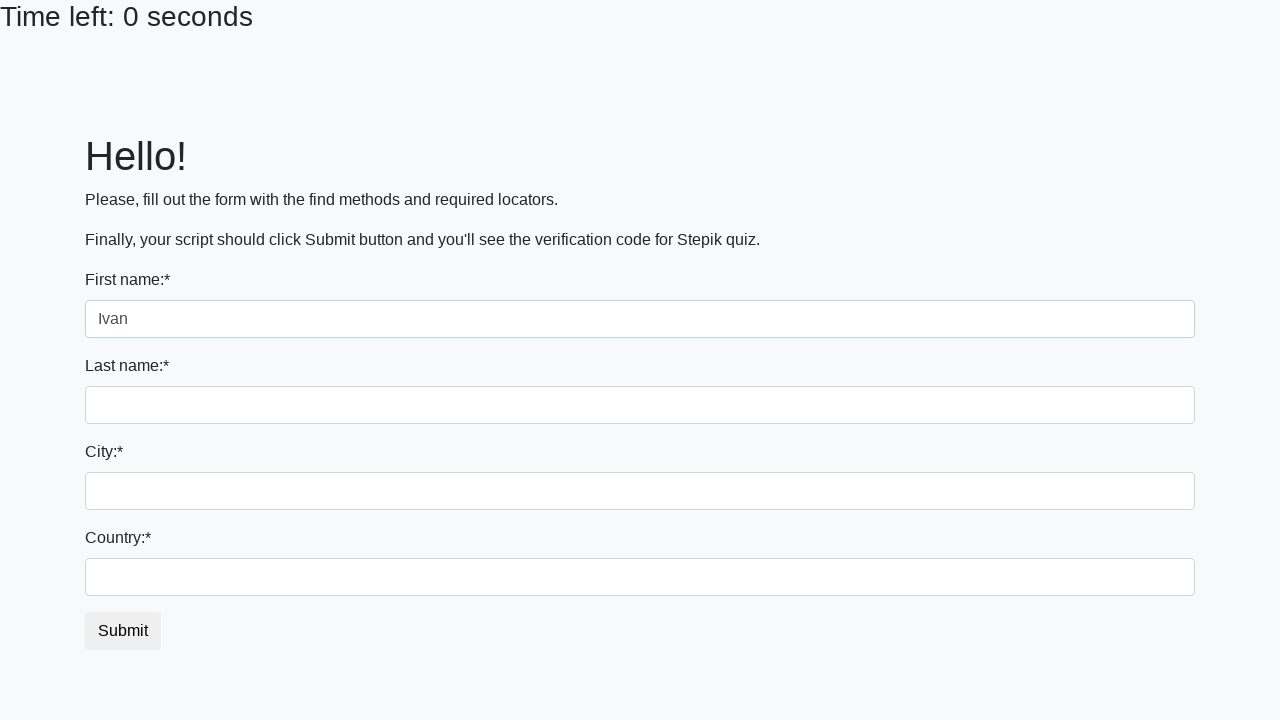

Filled last name field with 'Petrov' on input[name='last_name']
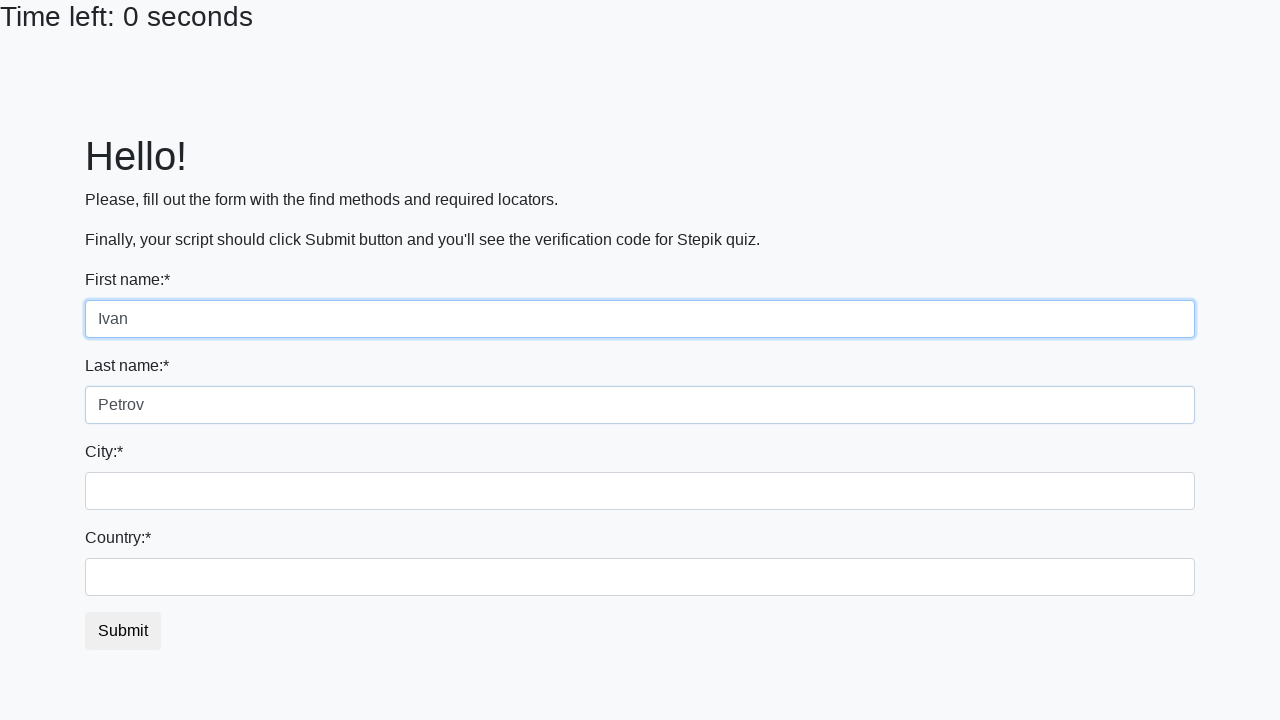

Filled city field with 'Smolensk' on .city
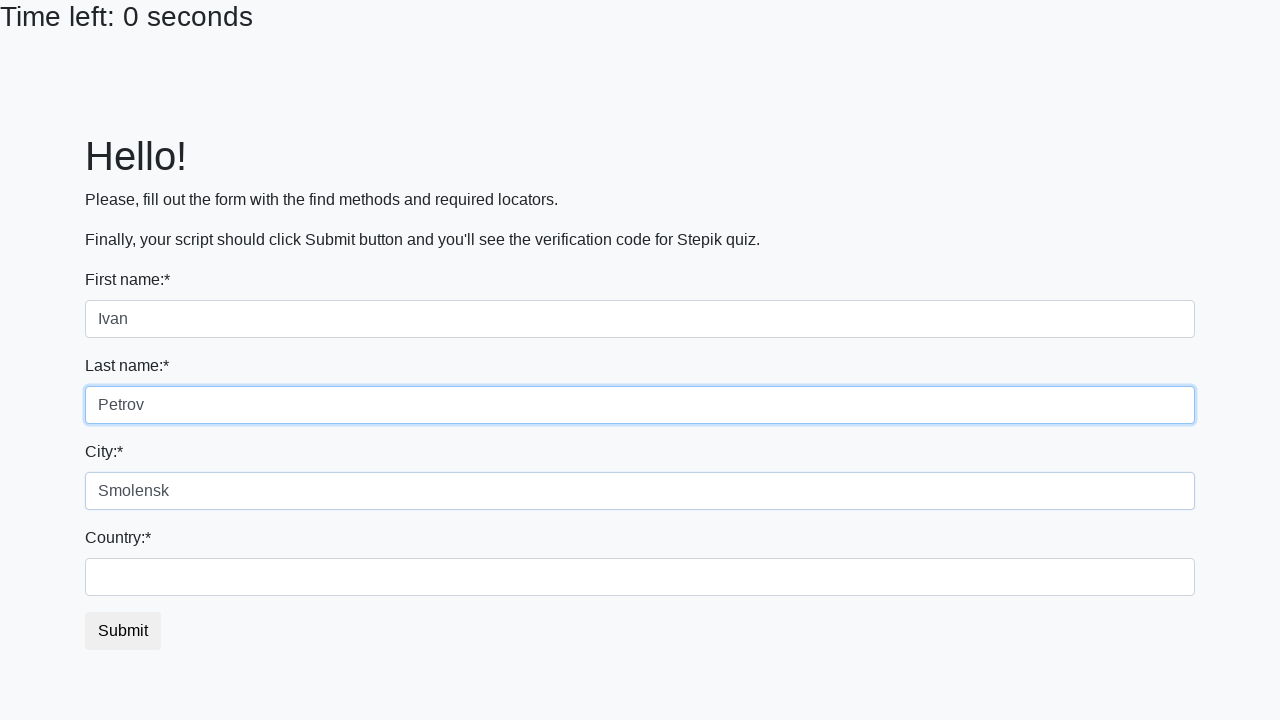

Filled country field with 'Russia' on #country
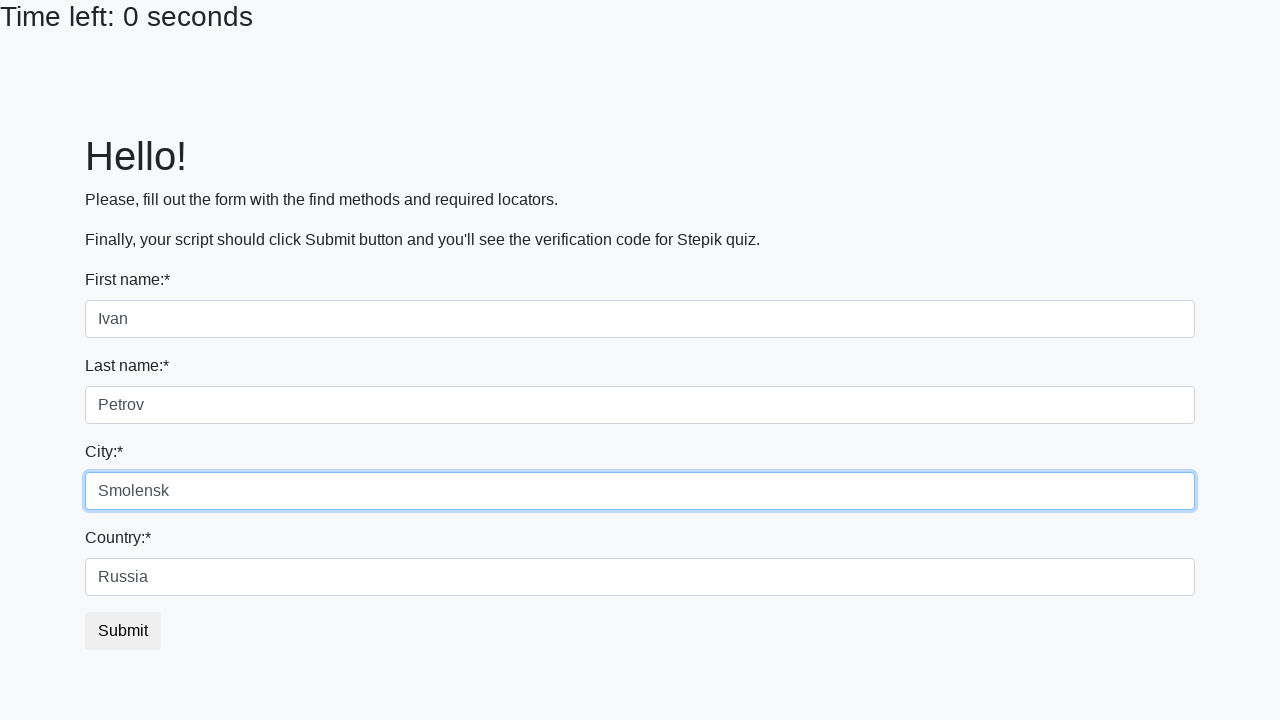

Clicked submit button to complete form at (123, 631) on button.btn
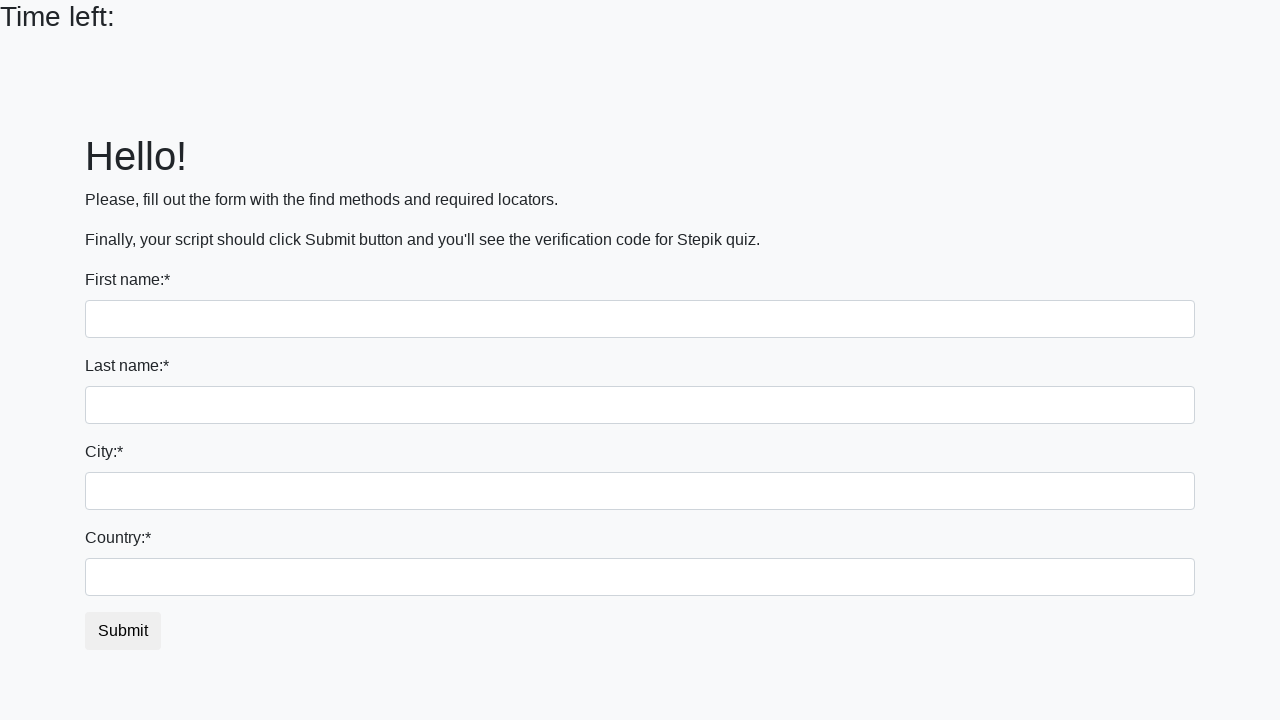

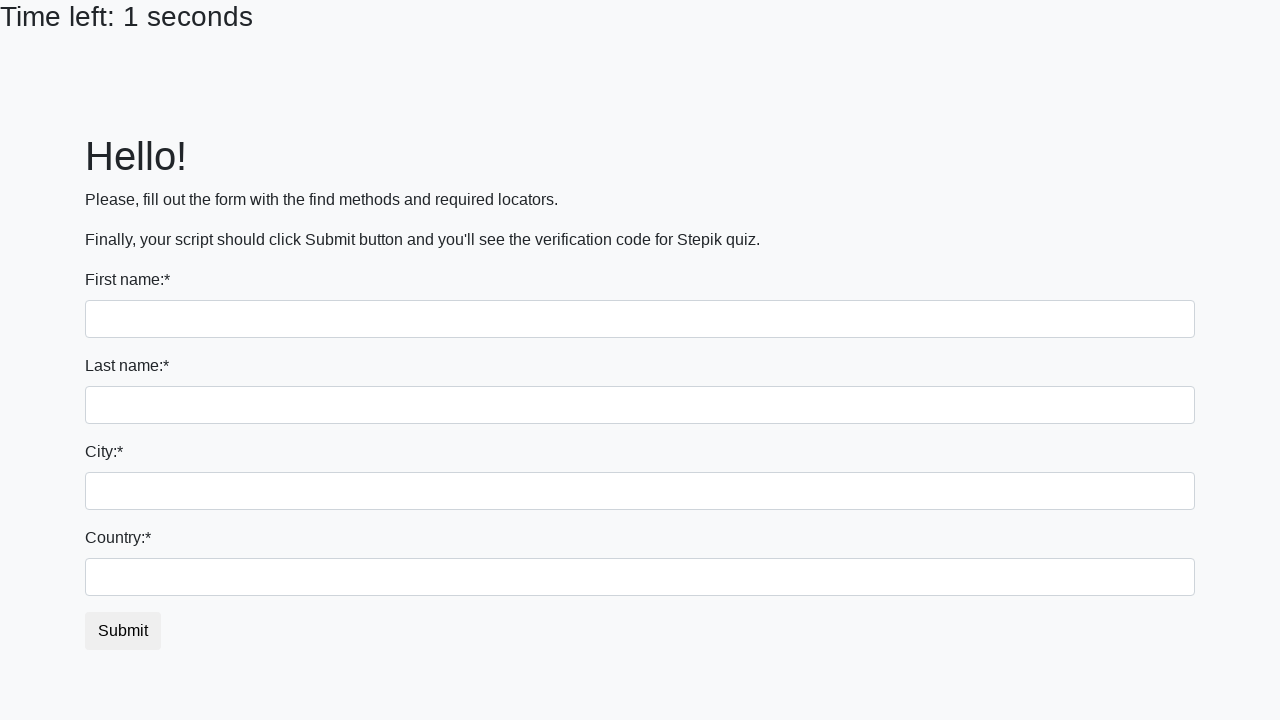